Tests drag and drop functionality by dragging an element from source to target location within an iframe

Starting URL: http://jqueryui.com/droppable/

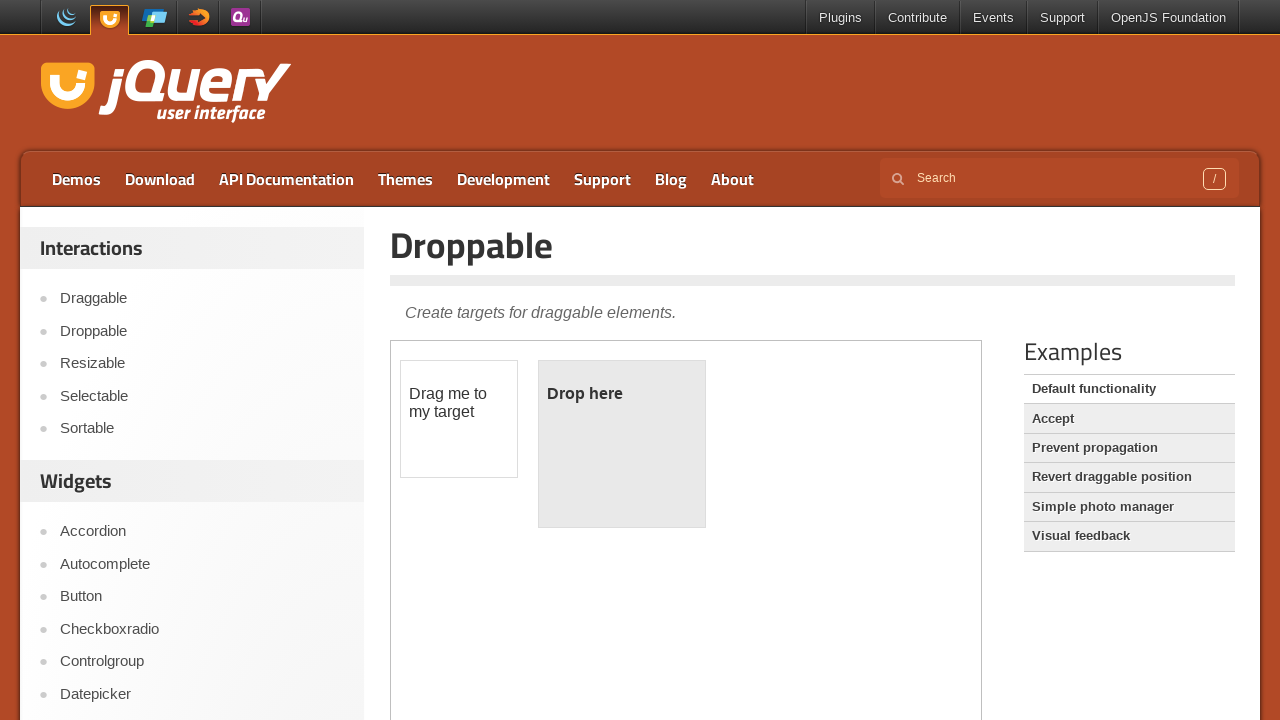

Located the iframe containing drag and drop demo
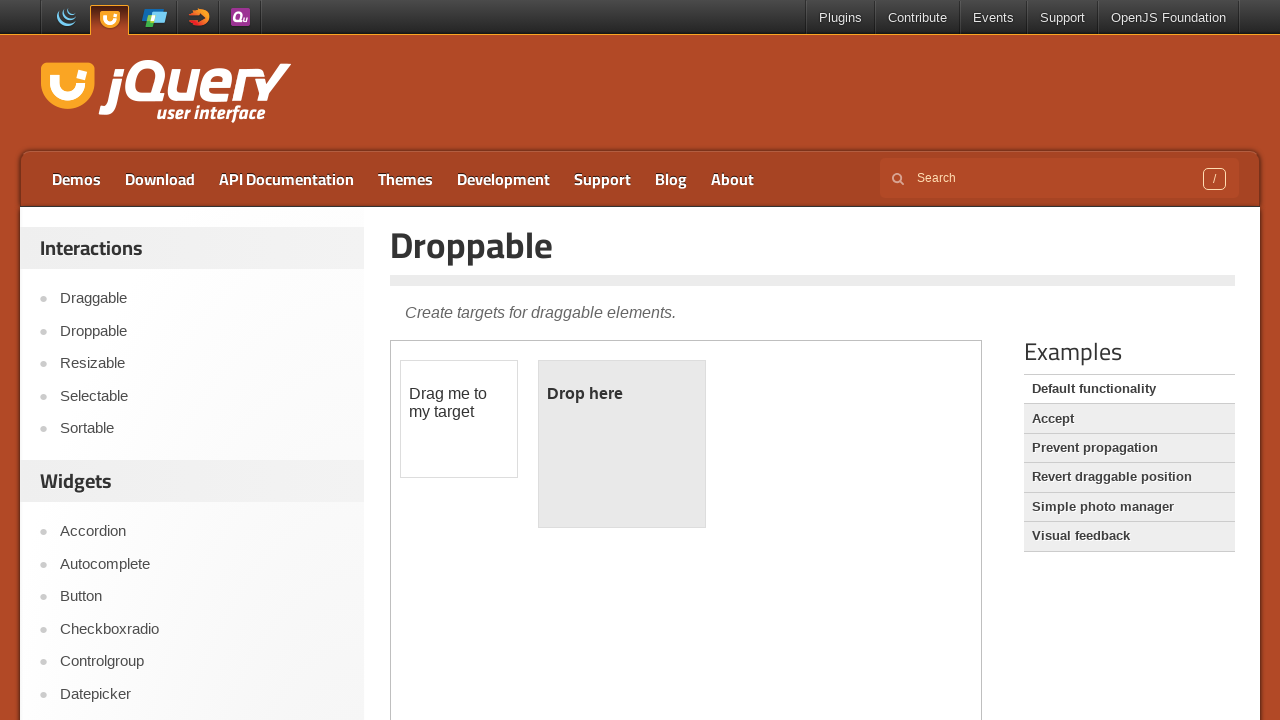

Located draggable element with id 'draggable'
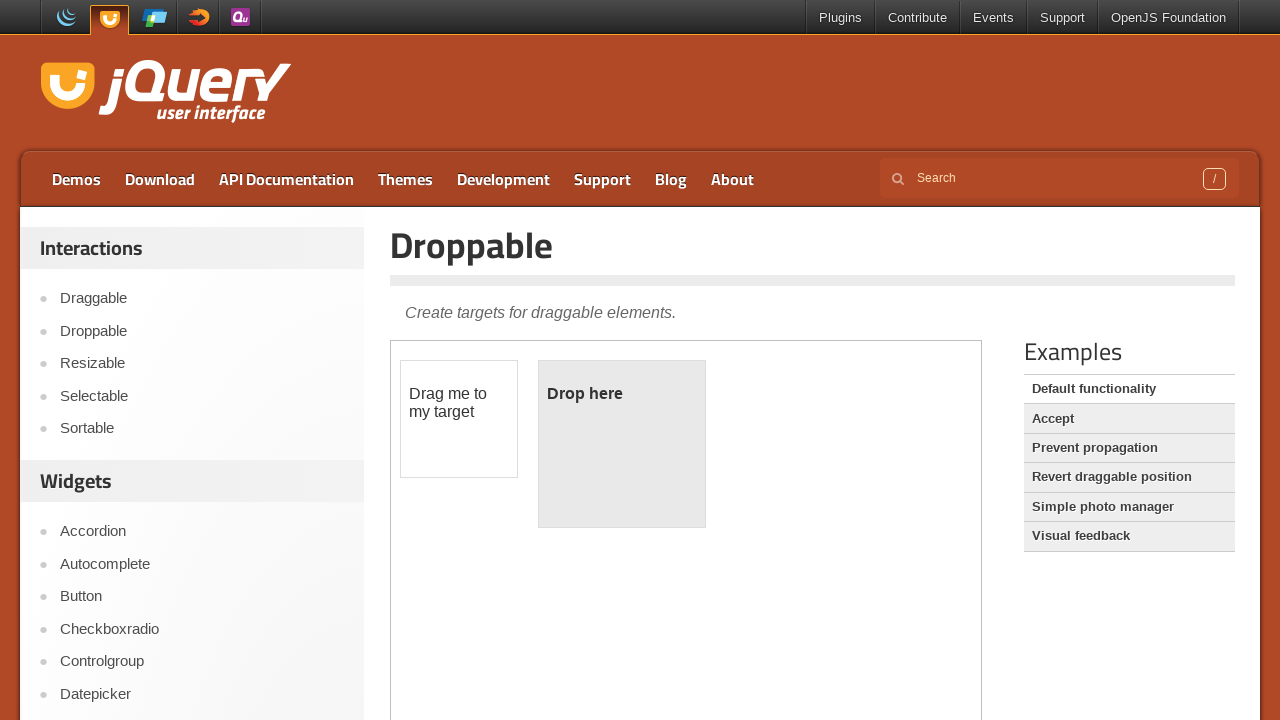

Located droppable element with id 'droppable'
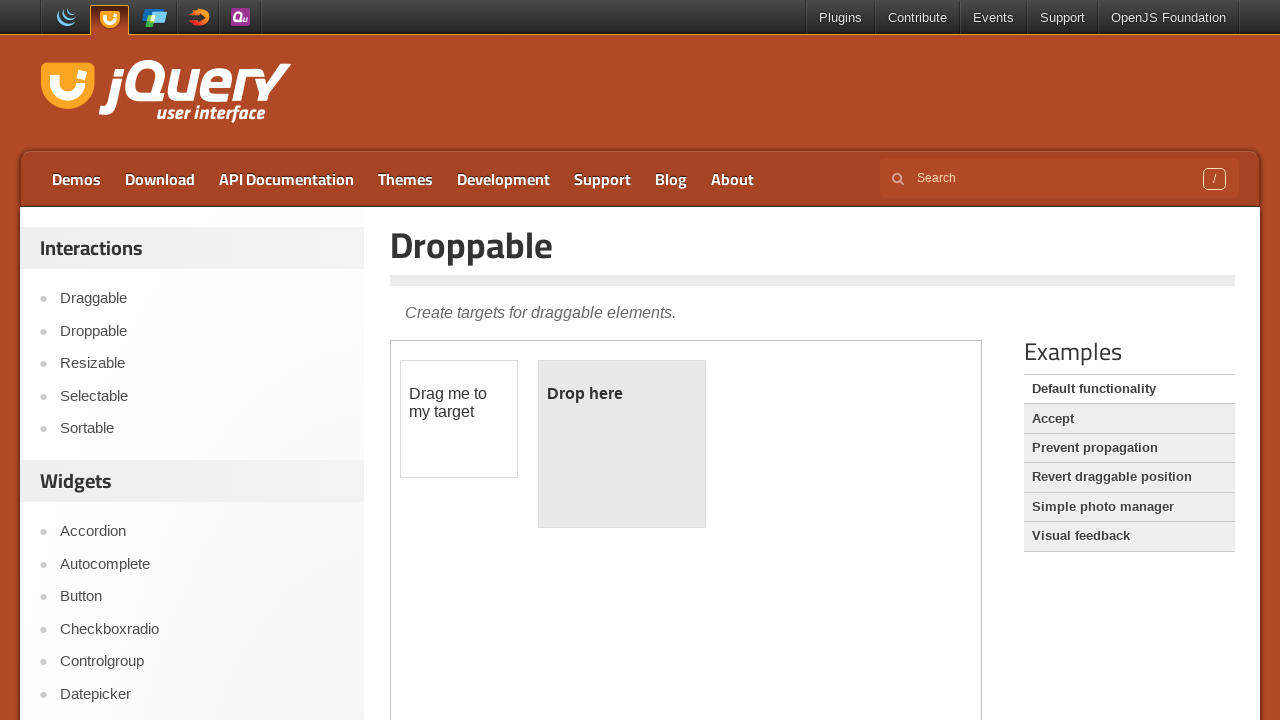

Dragged draggable element to droppable element at (622, 444)
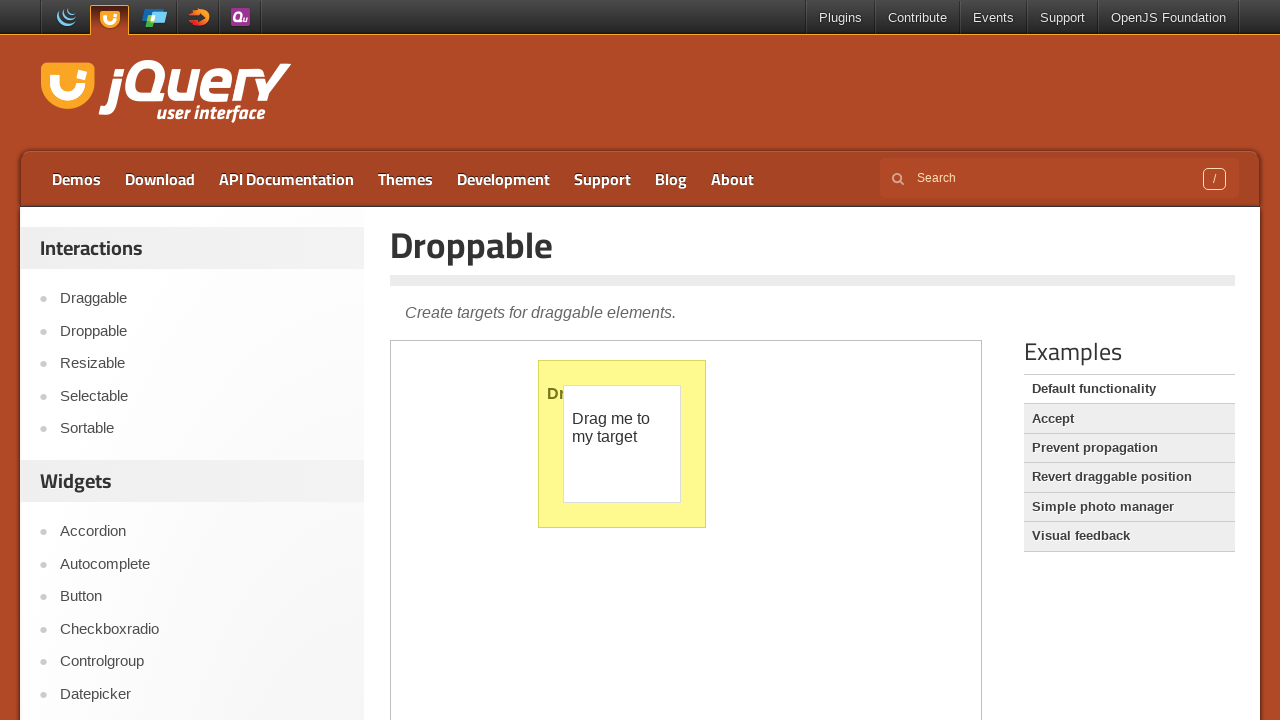

Waited 3 seconds for drag and drop result to display
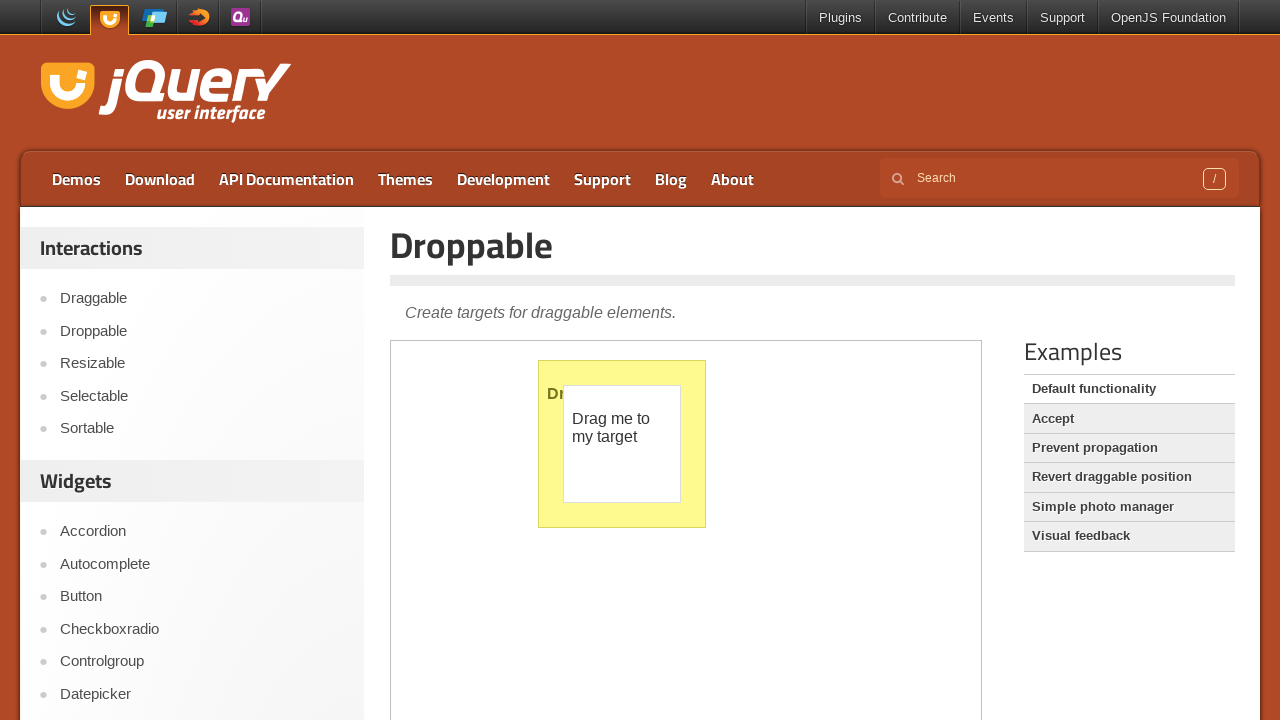

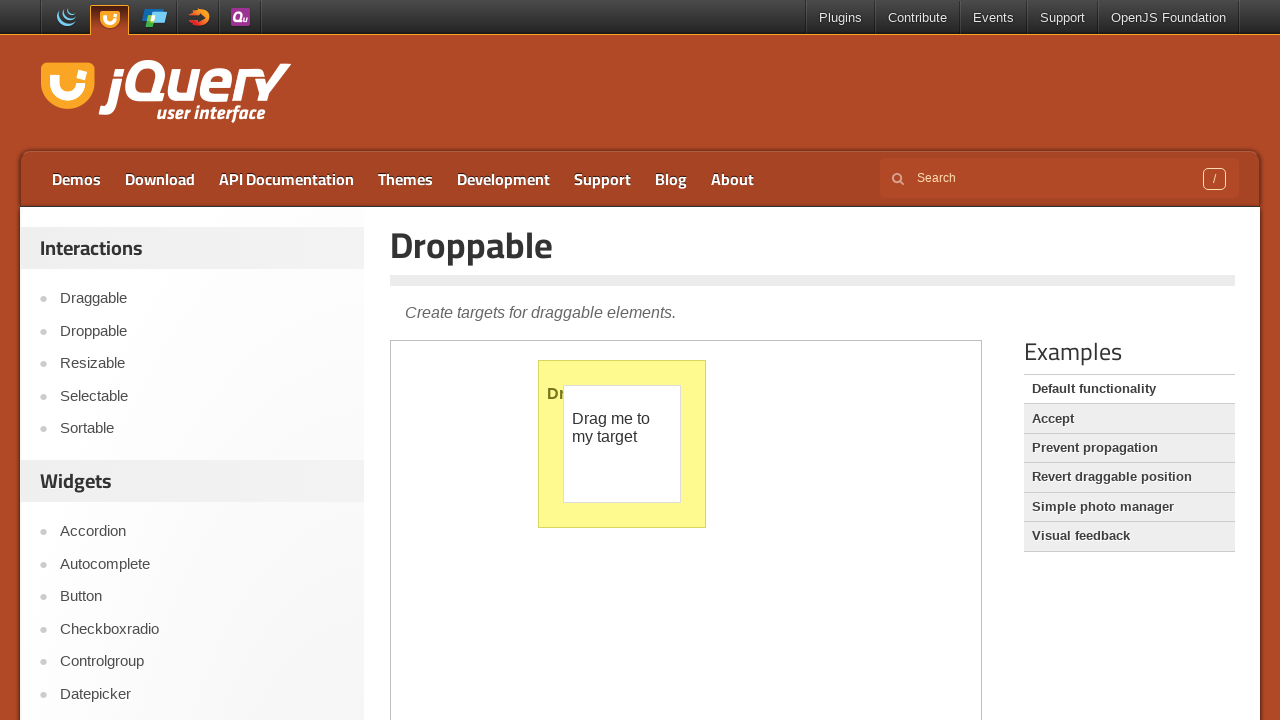